Submits the feedback form without entering any data, clicks Yes to confirm, and verifies the generic thank you message is displayed

Starting URL: https://kristinek.github.io/site/tasks/provide_feedback

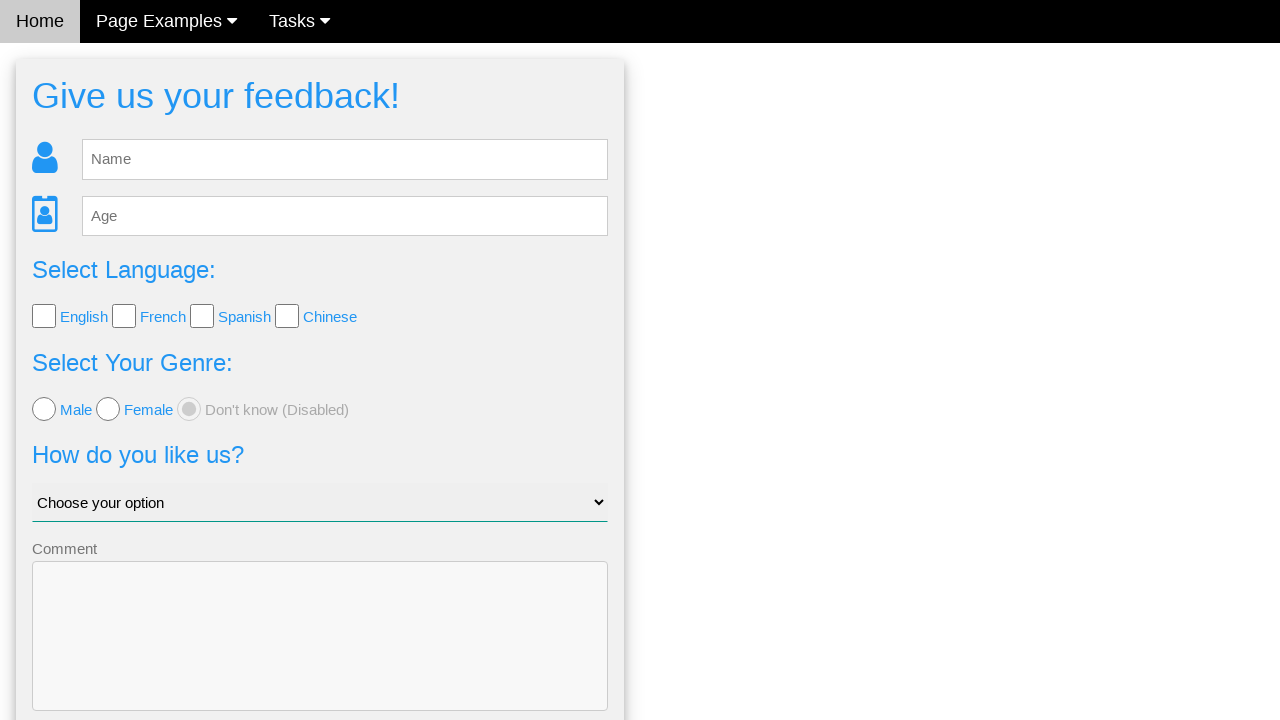

Cleared name field on #fb_name
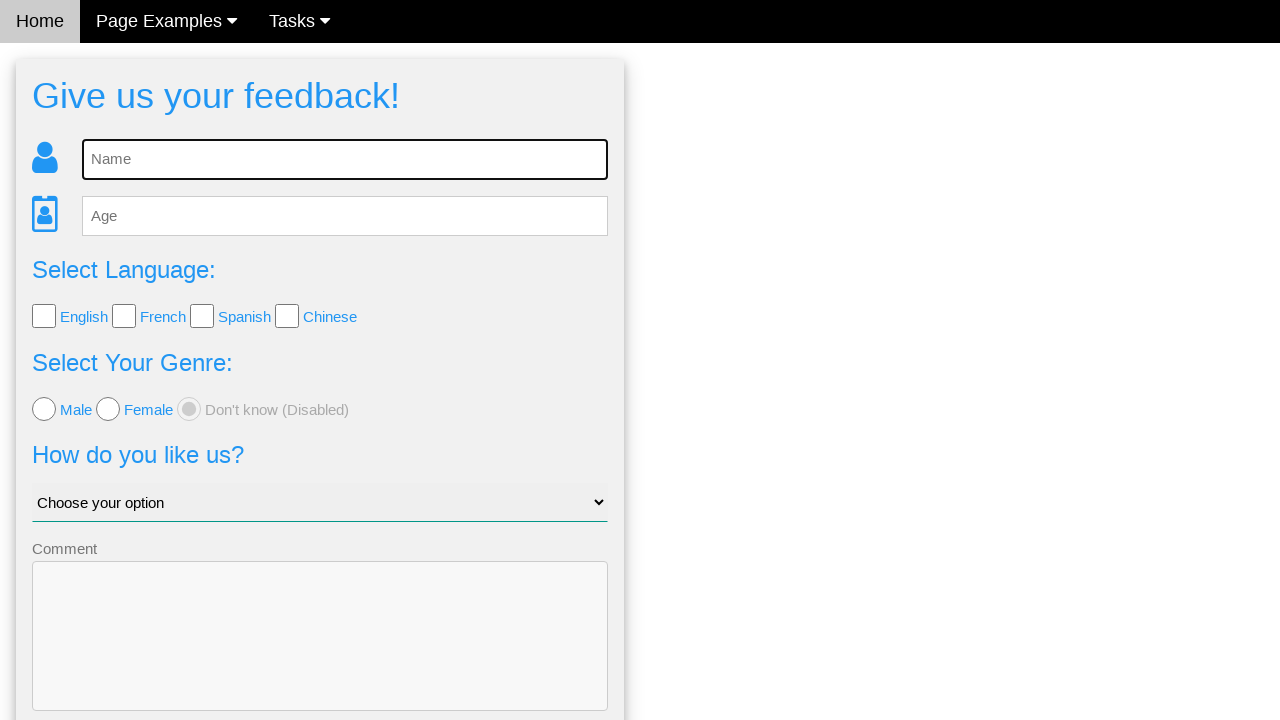

Cleared age field on #fb_age
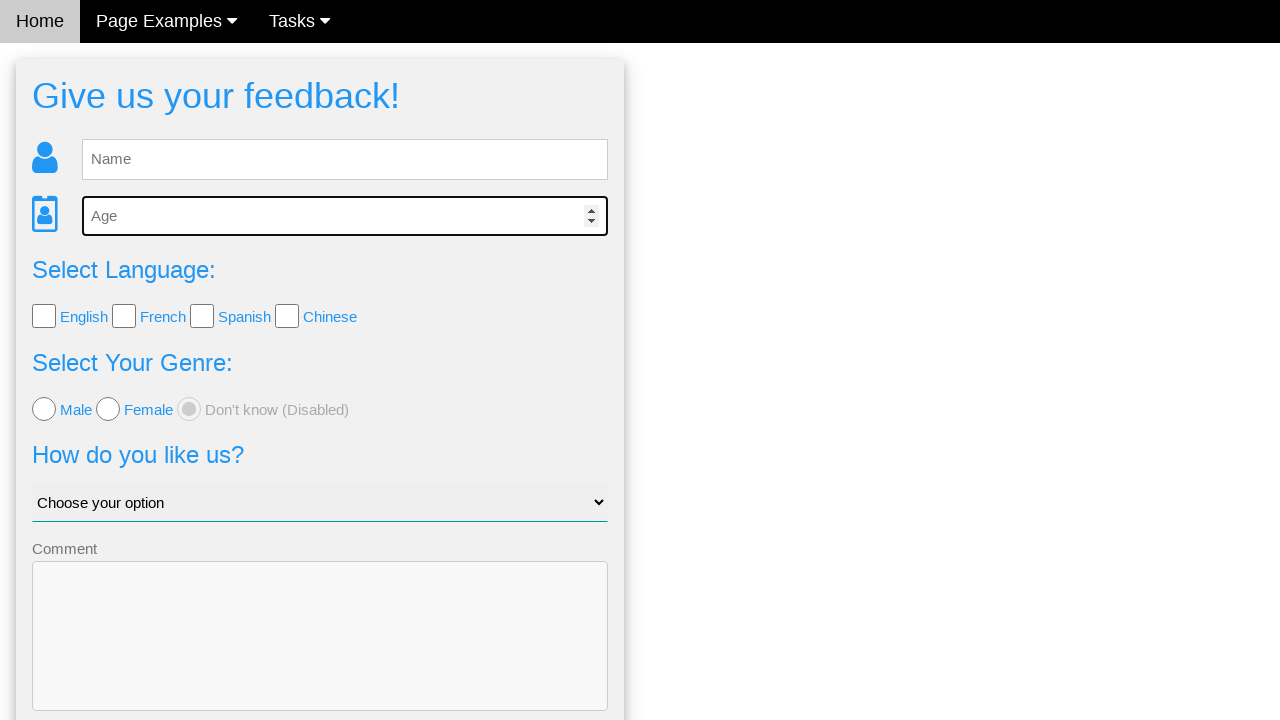

Cleared feedback text area on .w3-border
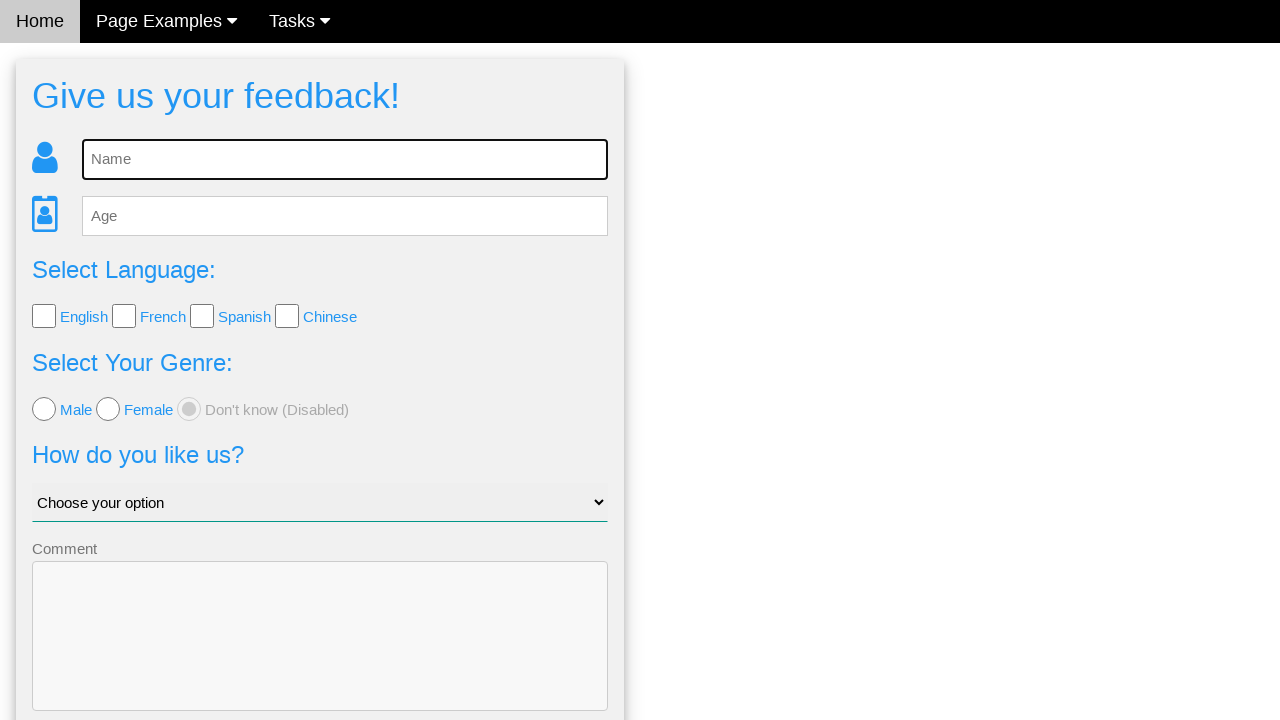

Clicked Send button to submit empty feedback form at (320, 656) on .w3-blue
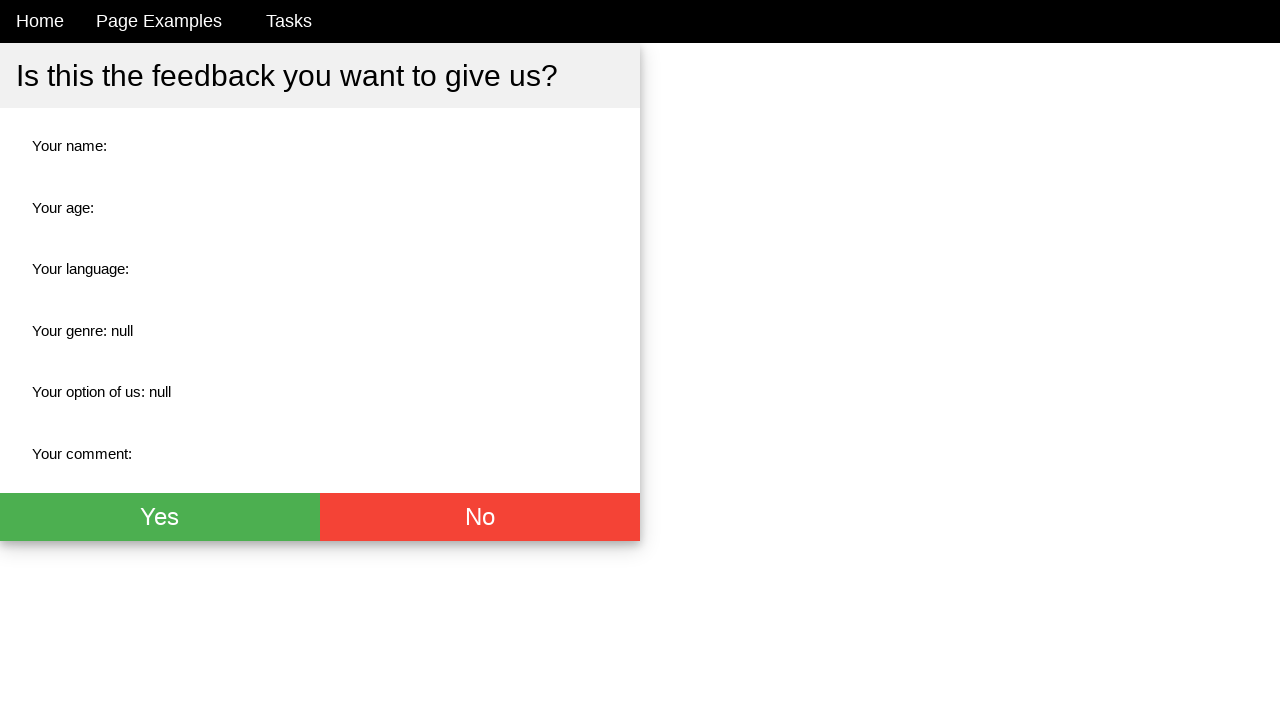

Confirmation dialog with Yes button appeared
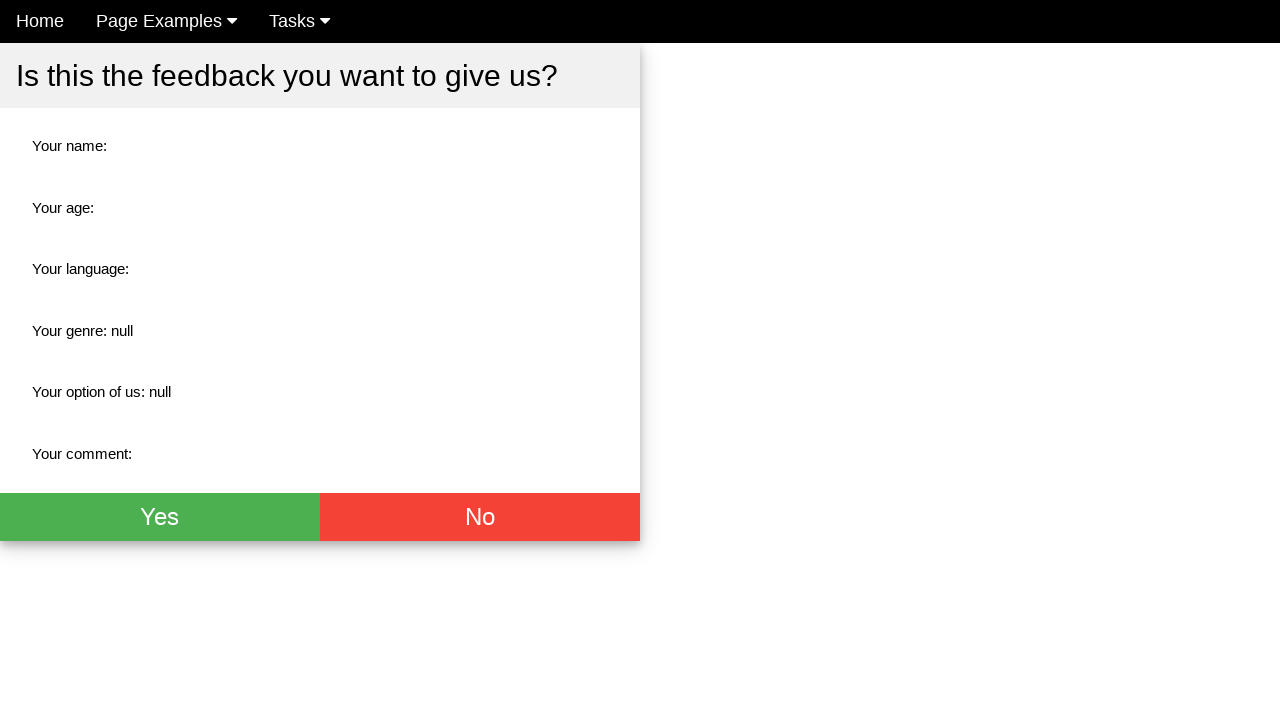

Clicked Yes button to confirm submission at (160, 517) on .w3-green
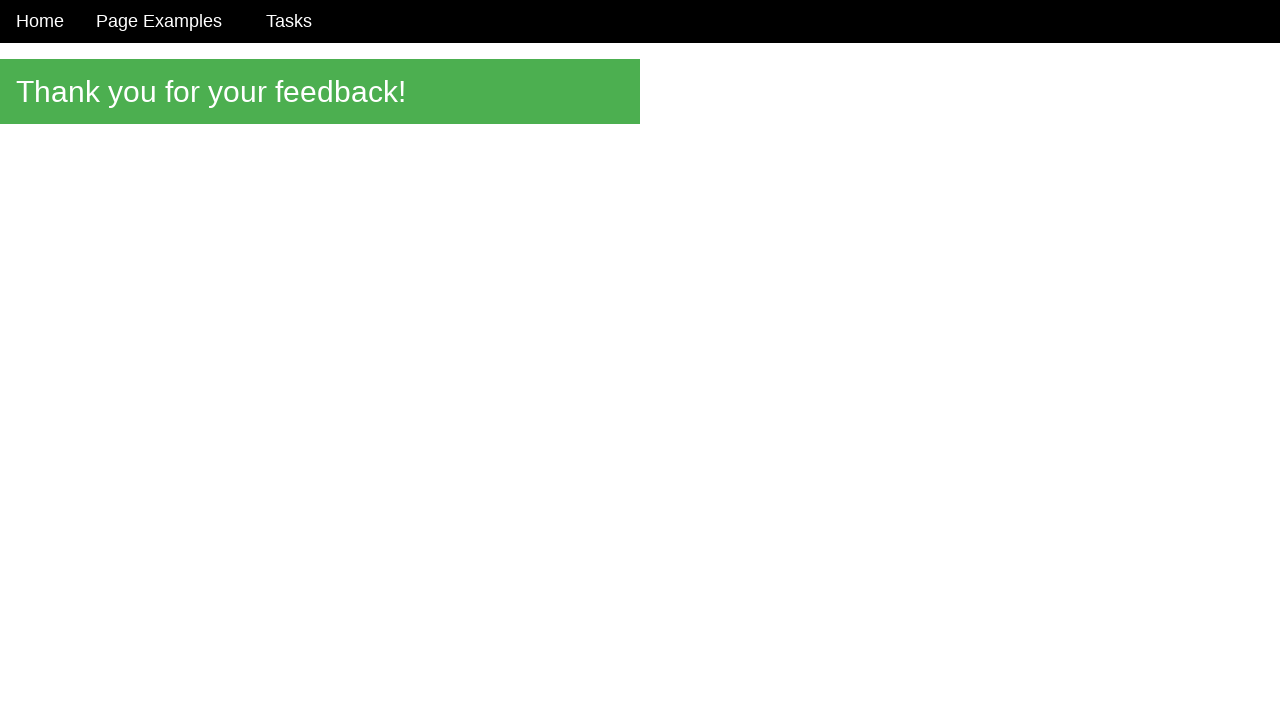

Thank you message appeared on page
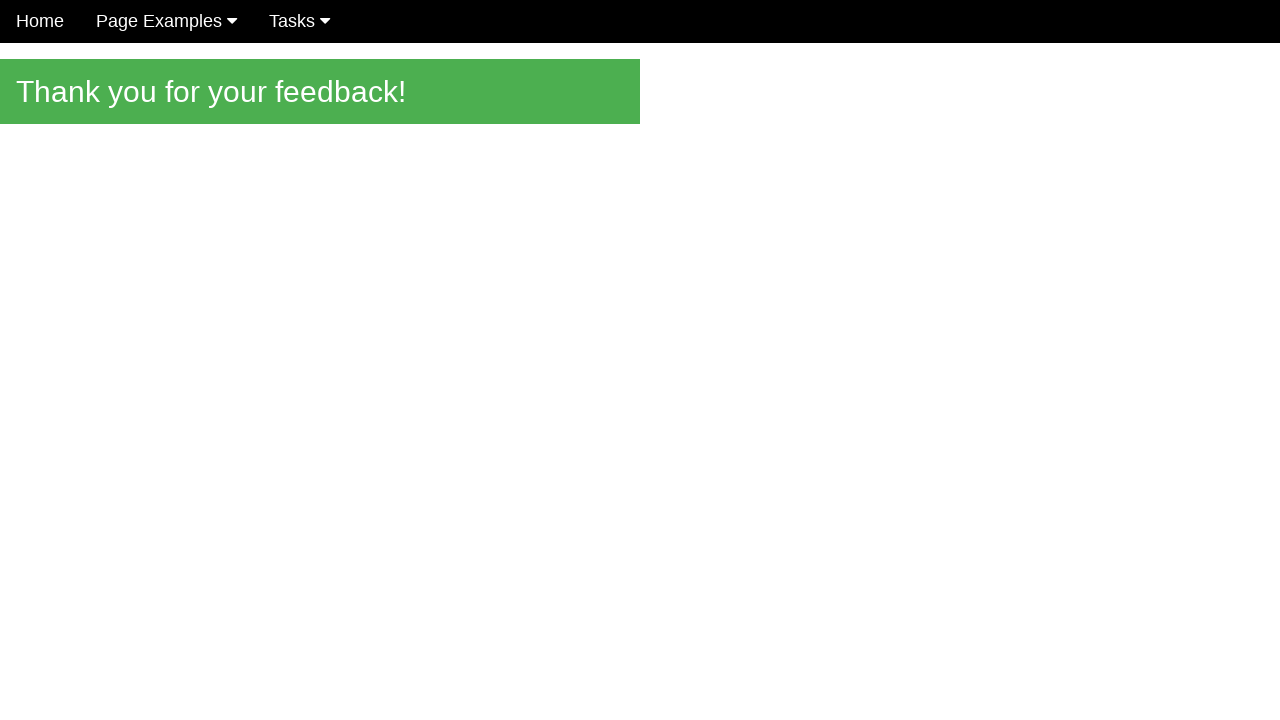

Verified generic thank you message is displayed
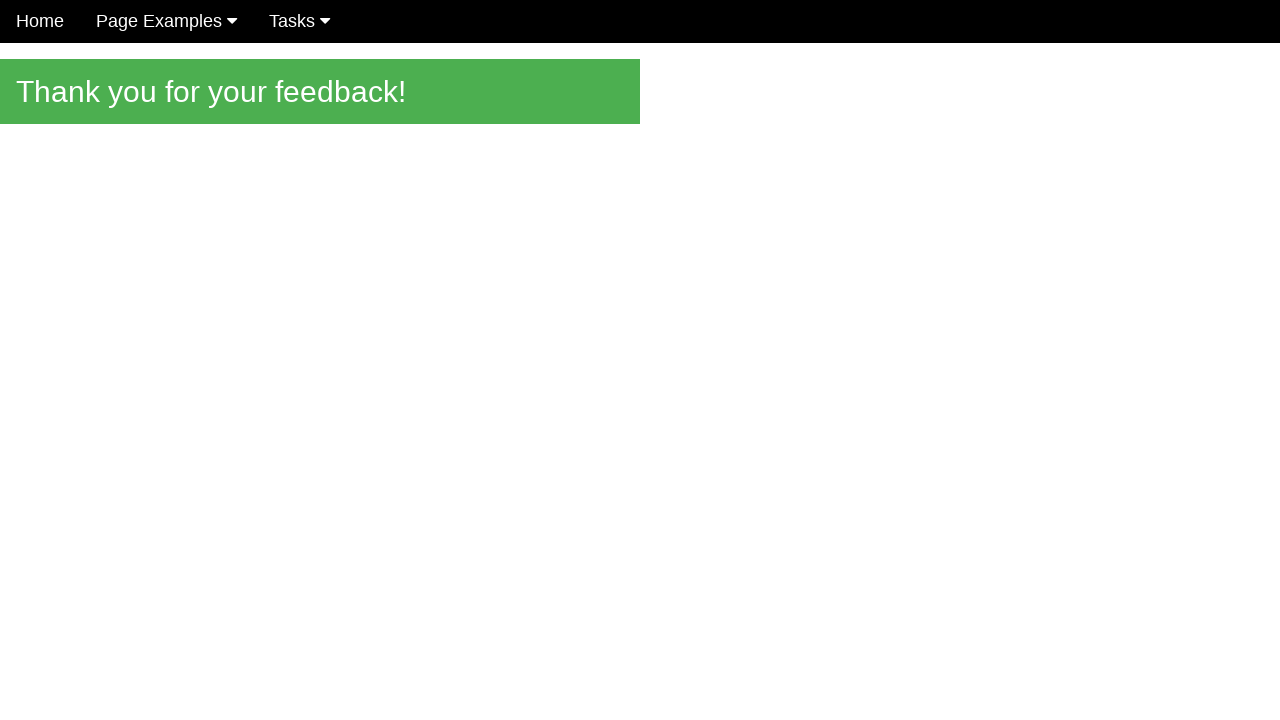

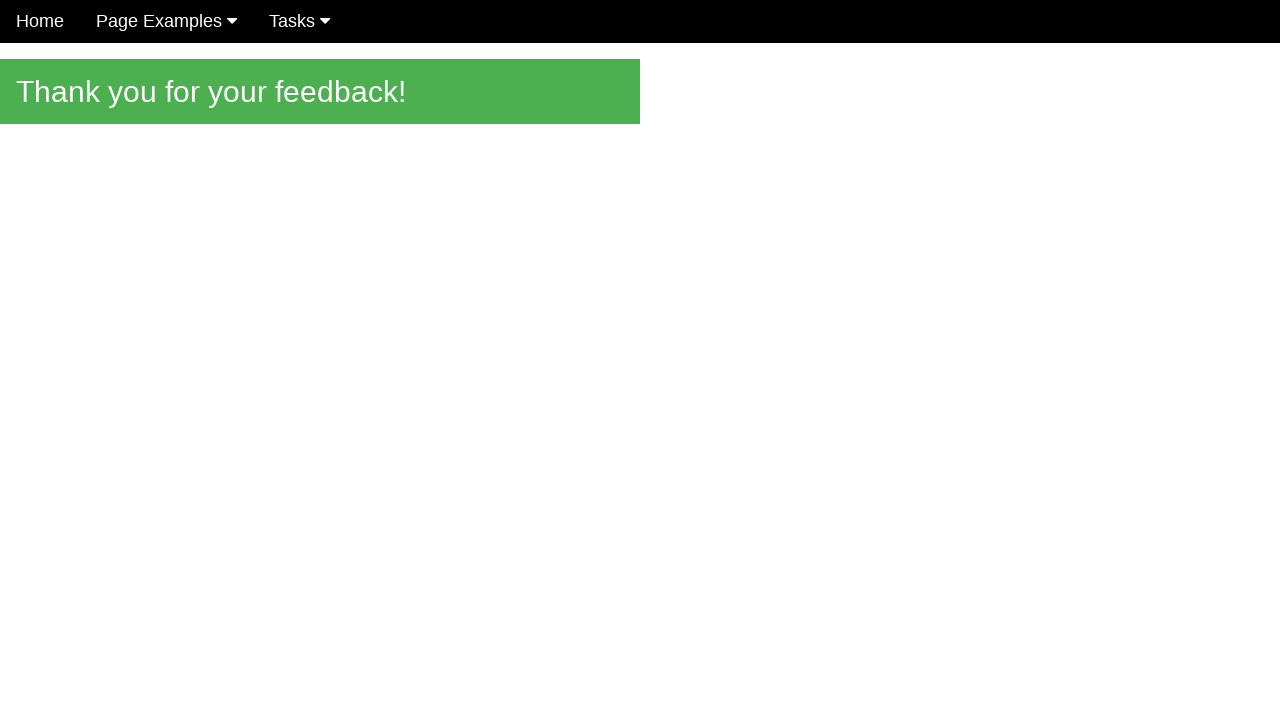